Creates a crossword puzzle on crosswordlabs.com by filling in a title and word/clue pairs, submitting the form, waiting for the puzzle to generate, and clicking the answer button to reveal solutions

Starting URL: https://crosswordlabs.com/

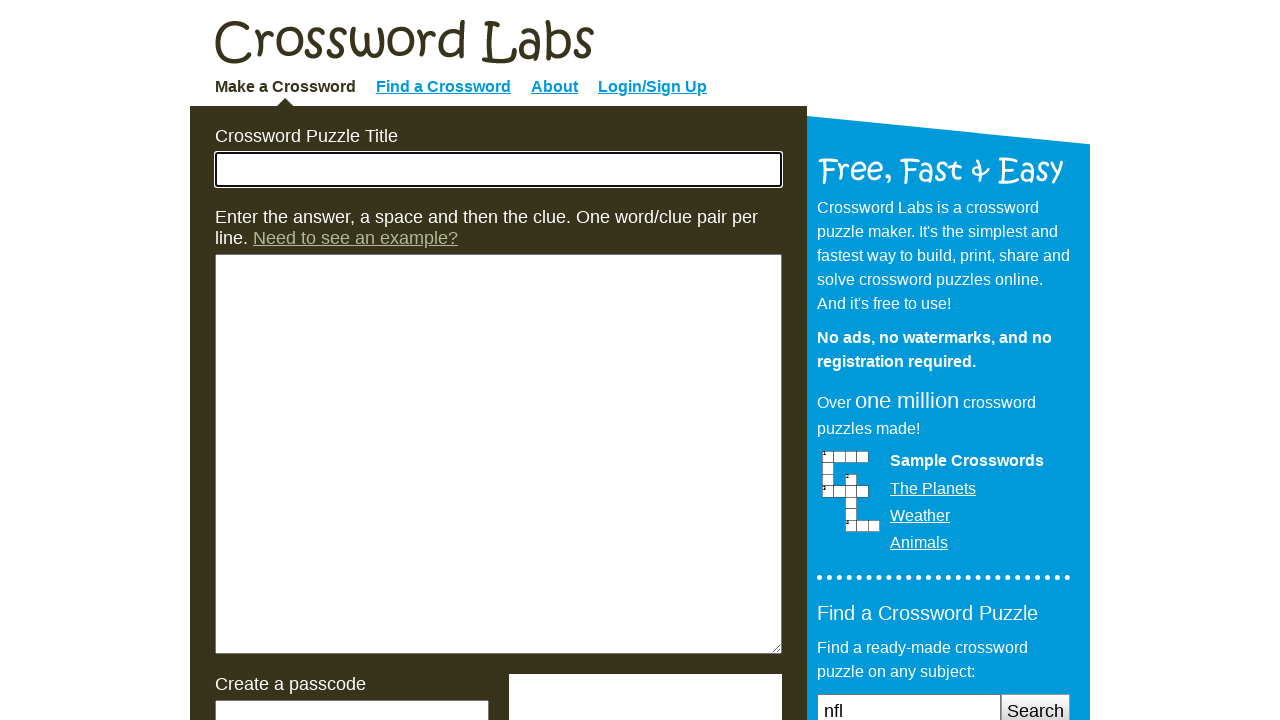

Filled title field with 'Science Vocabulary' on xpath=/html/body/div/div[2]/div/div/div[2]/form/input[1]
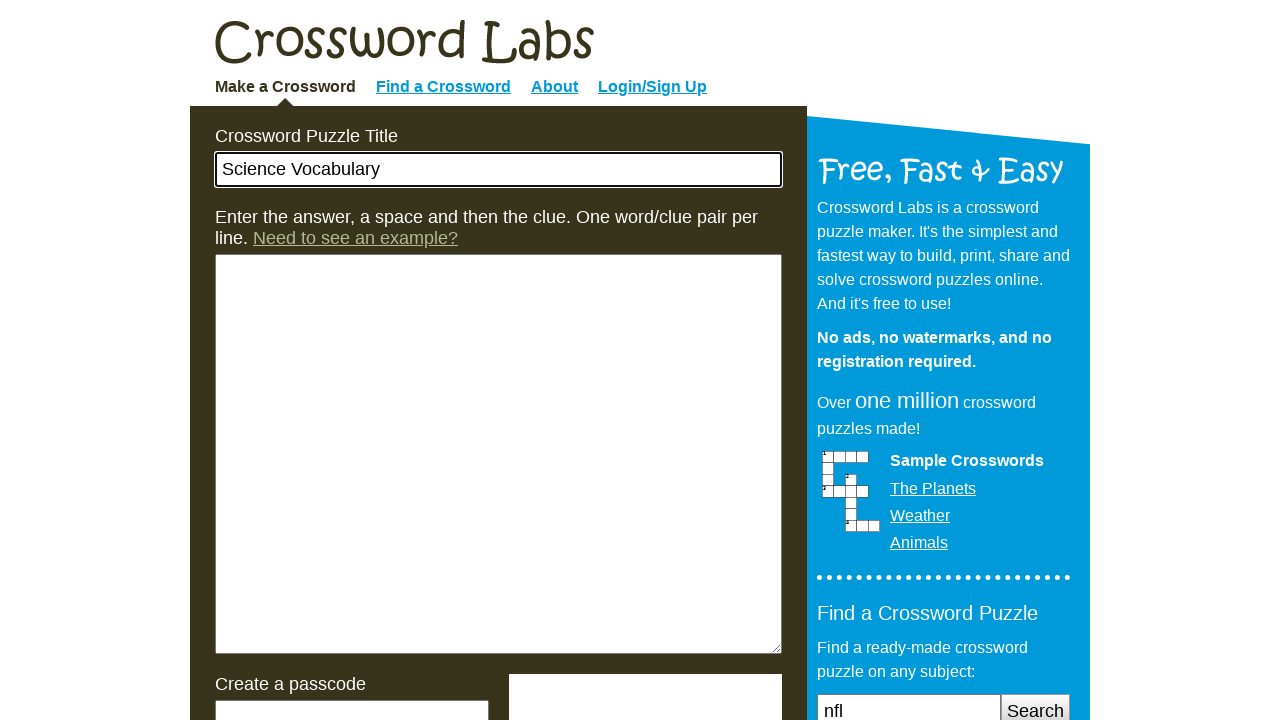

Filled word/clue textarea with science vocabulary pairs on xpath=/html/body/div/div[2]/div/div/div[2]/form/textarea
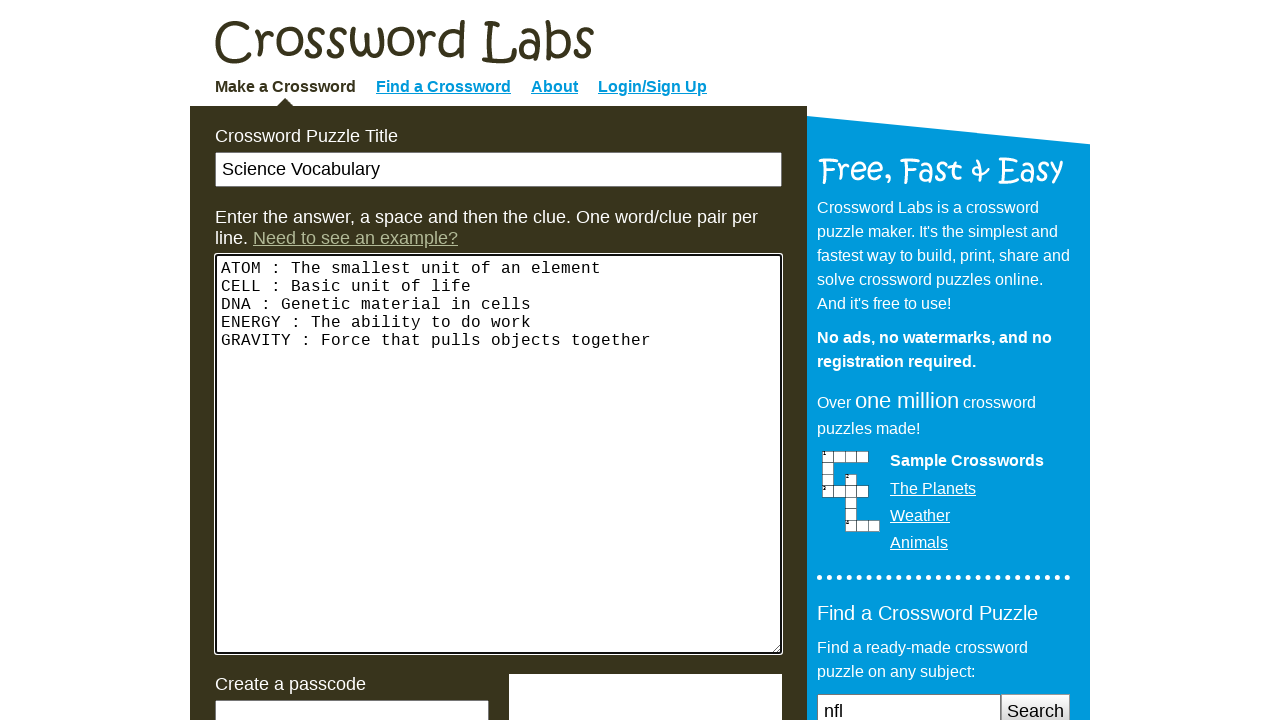

Clicked submit button to generate crossword puzzle at (498, 590) on xpath=/html/body/div/div[2]/div/div/div[2]/form/div[2]/button
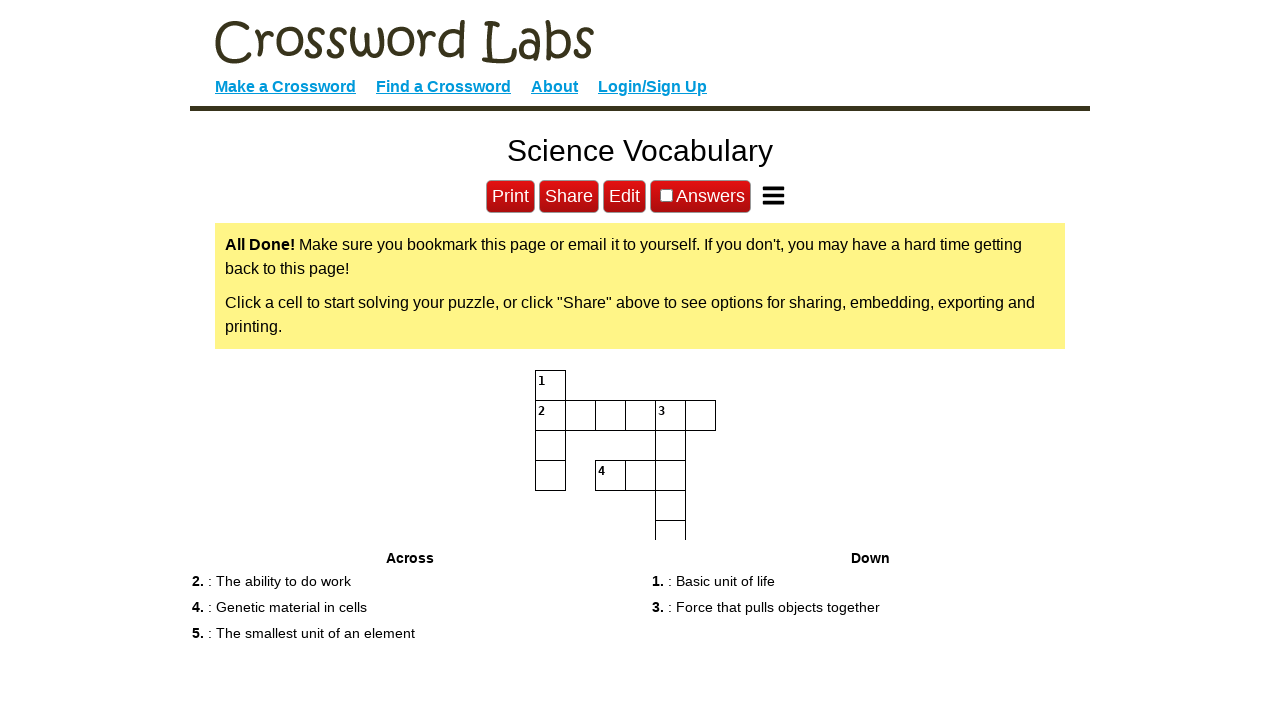

Waited for crossword puzzle to generate and load
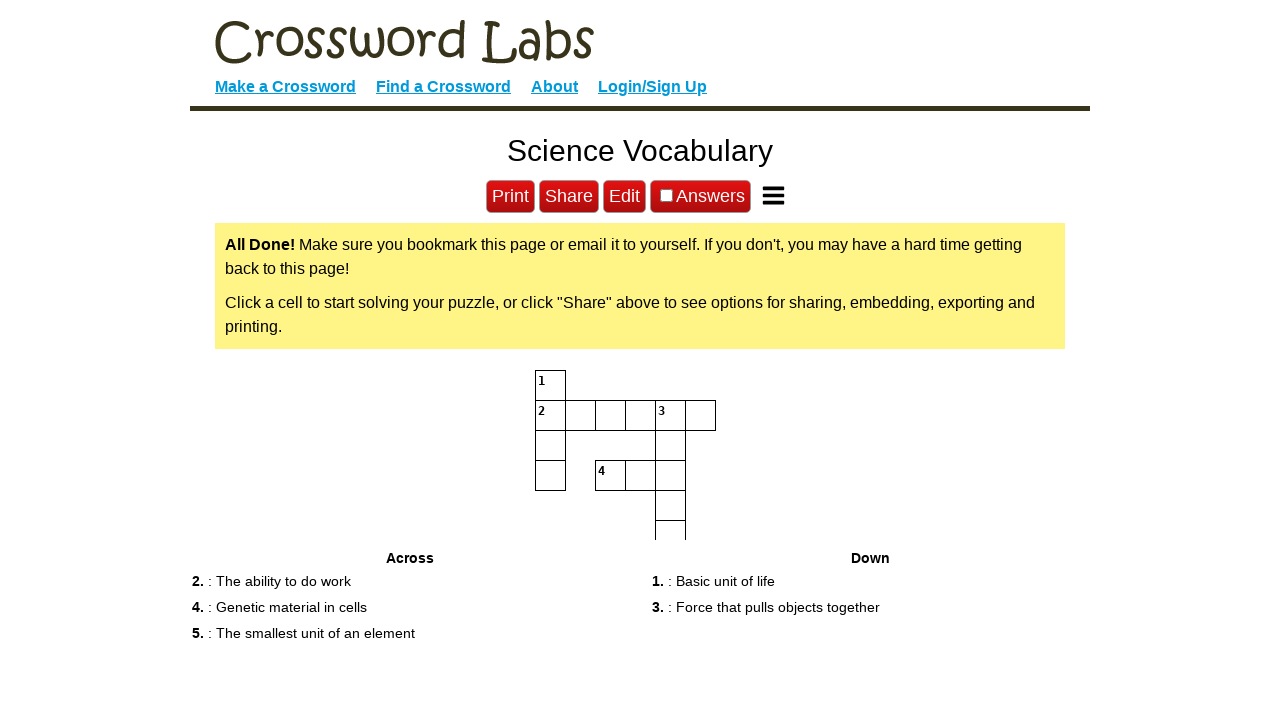

Clicked answer button to reveal puzzle solutions at (700, 196) on xpath=/html/body/div[1]/div[1]/div[1]/div[2]/div[1]/label
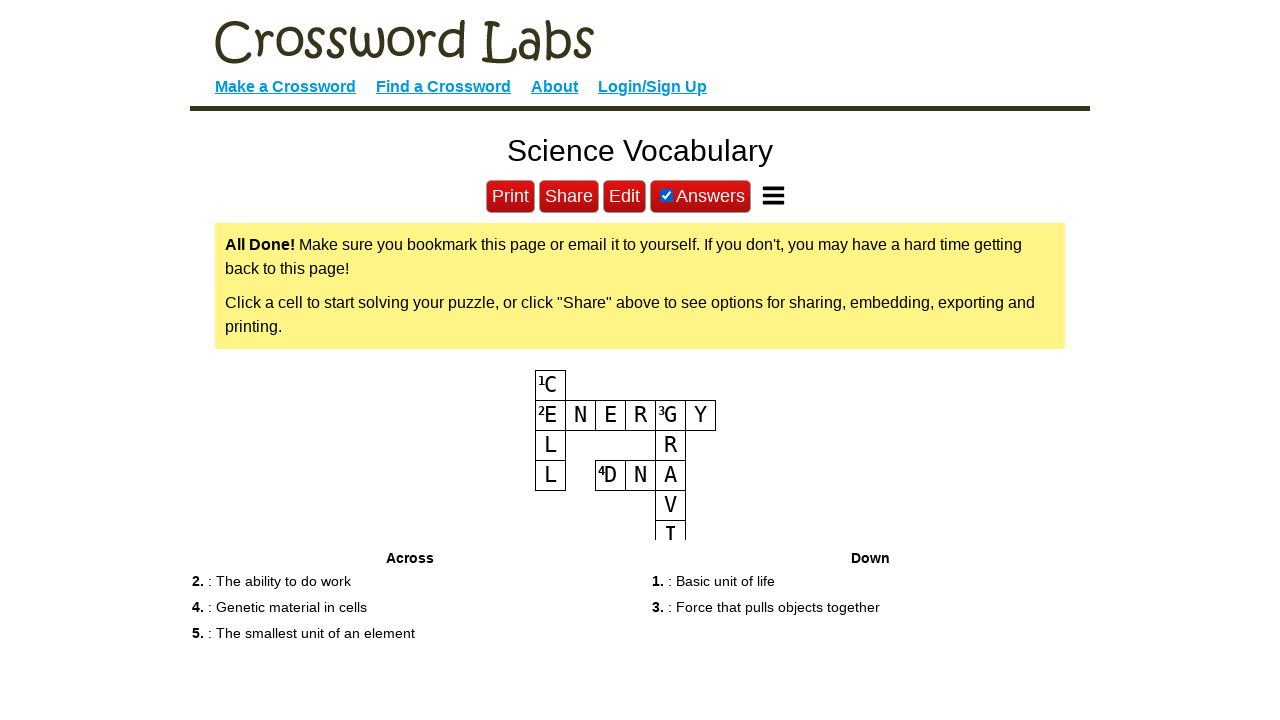

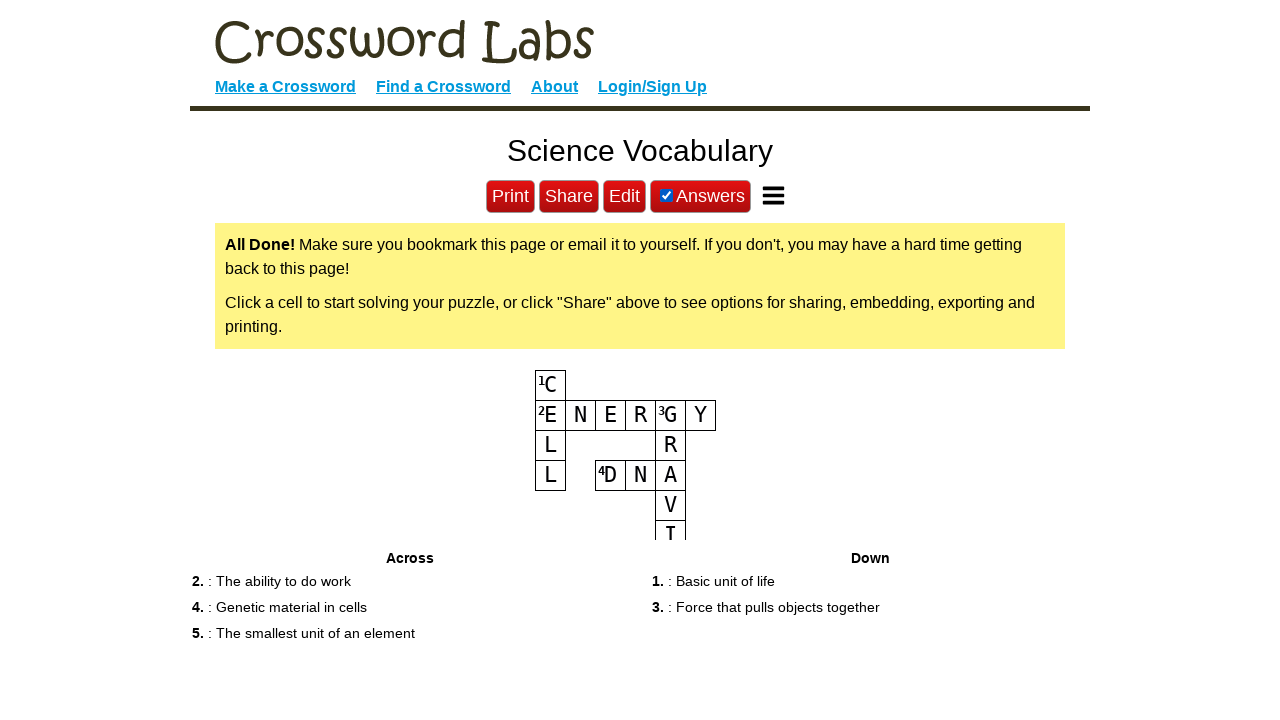